Navigates to Sina Piyao page and verifies that title elements are present and loaded

Starting URL: http://piyao.sina.cn/

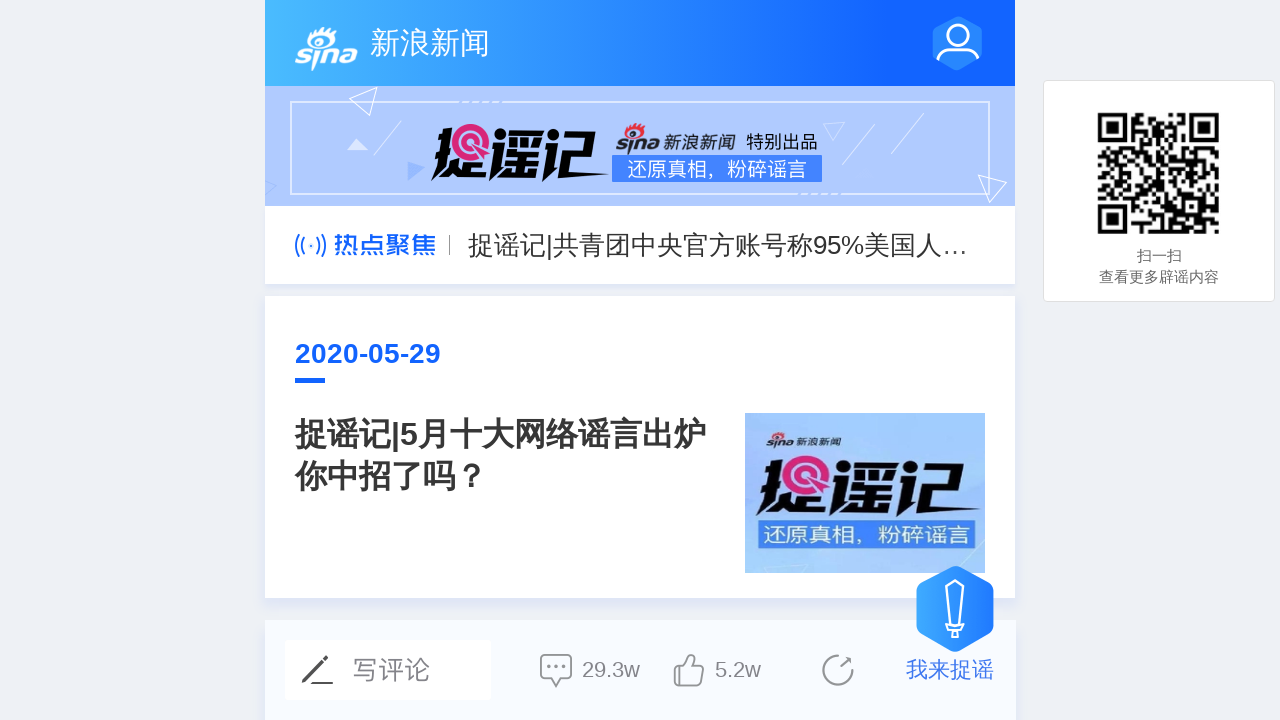

Waited for title elements (div.left_title) to load
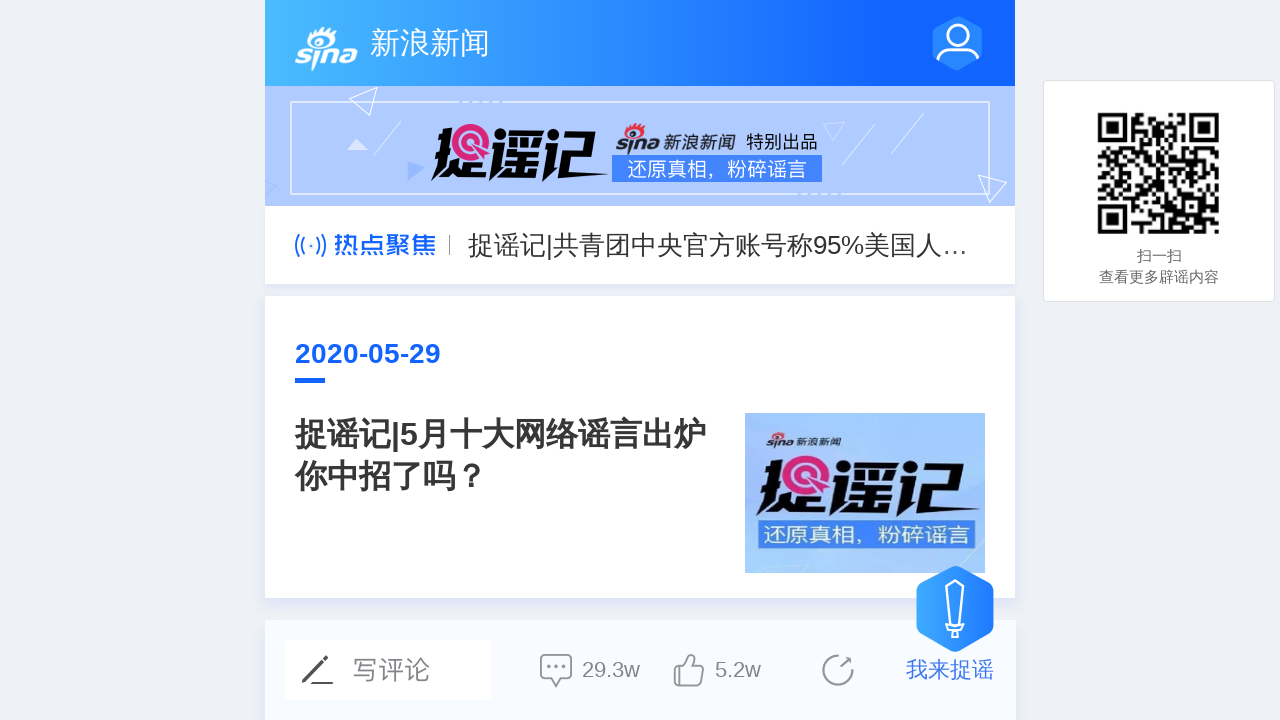

Retrieved all title elements from the page
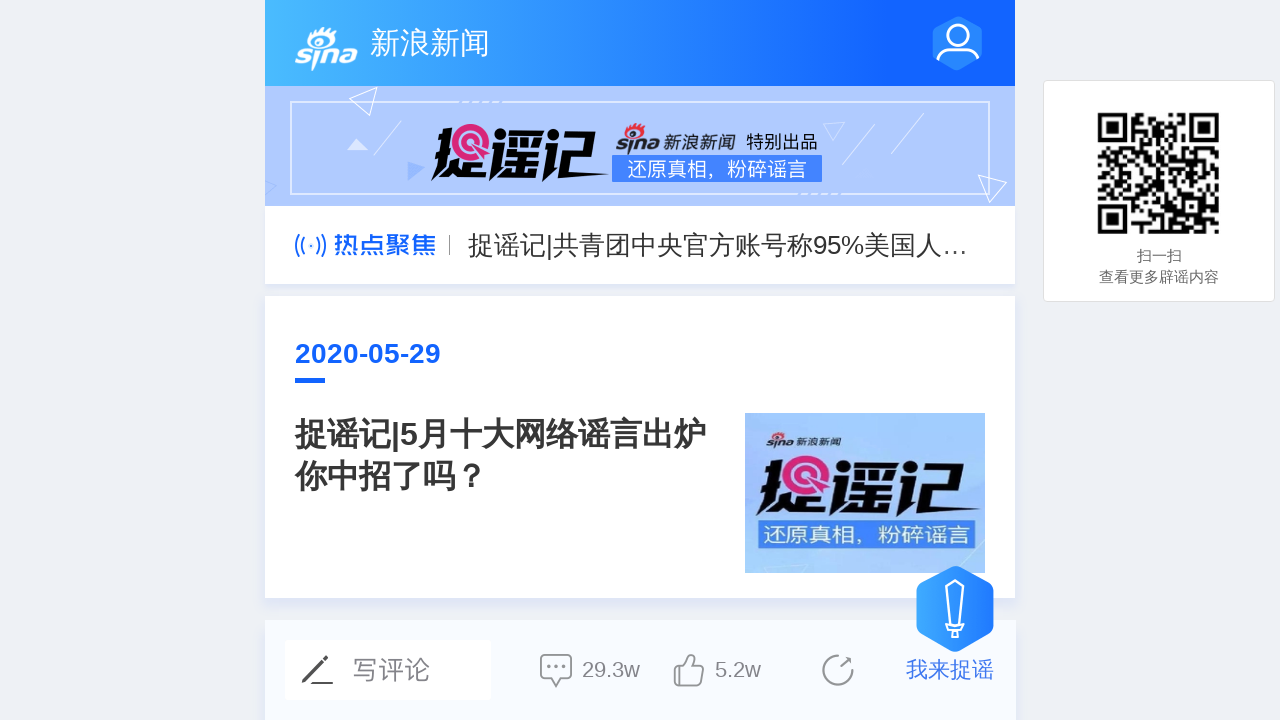

Verified that title elements are present - found 10 elements
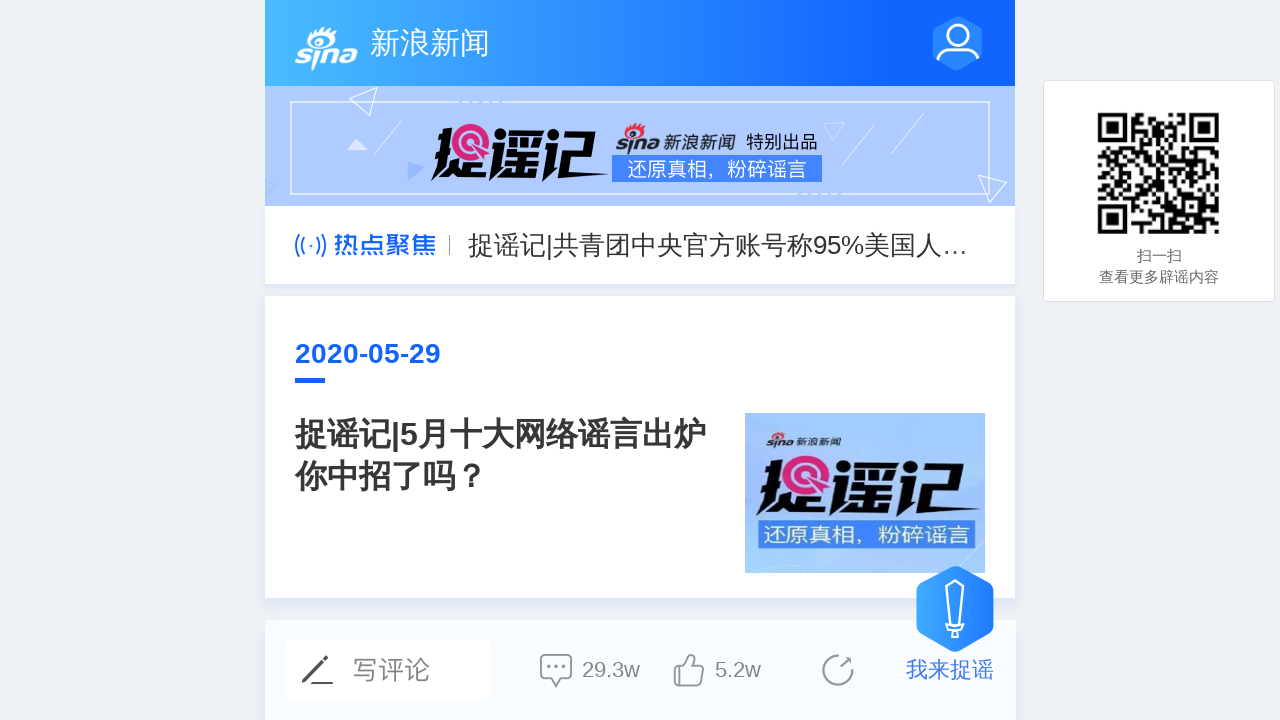

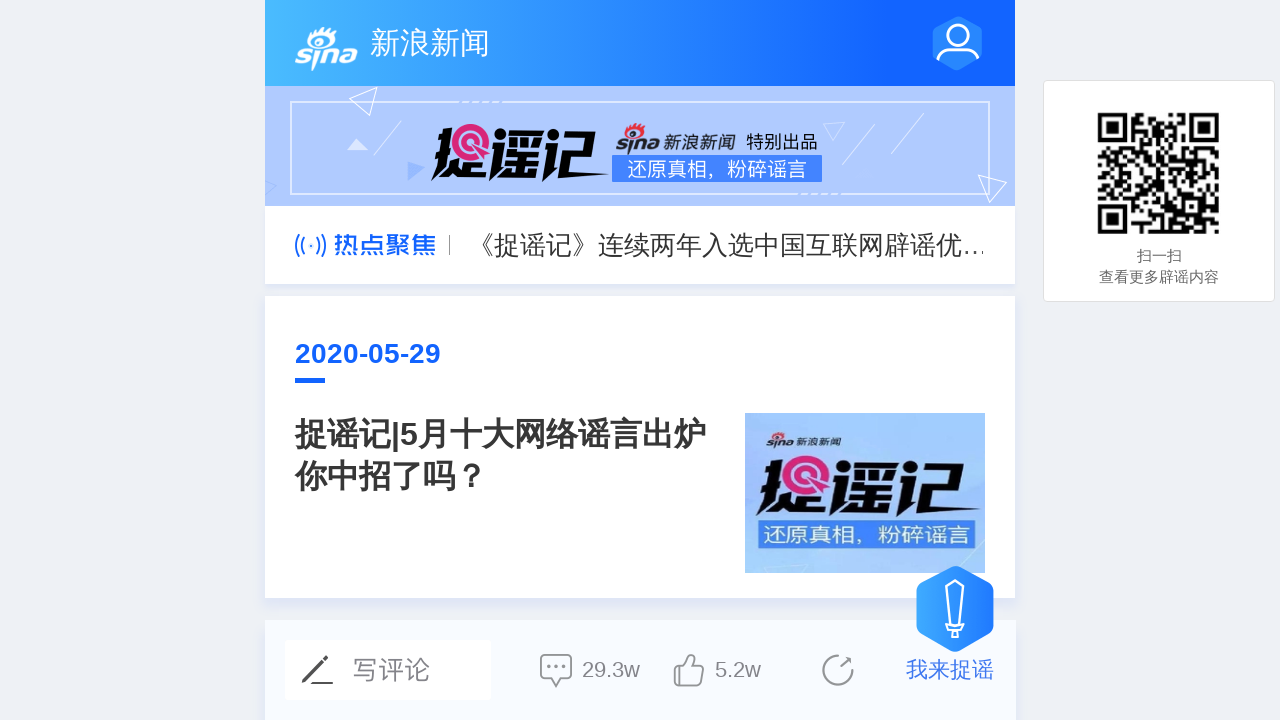